Tests that todo data persists after page reload

Starting URL: https://demo.playwright.dev/todomvc

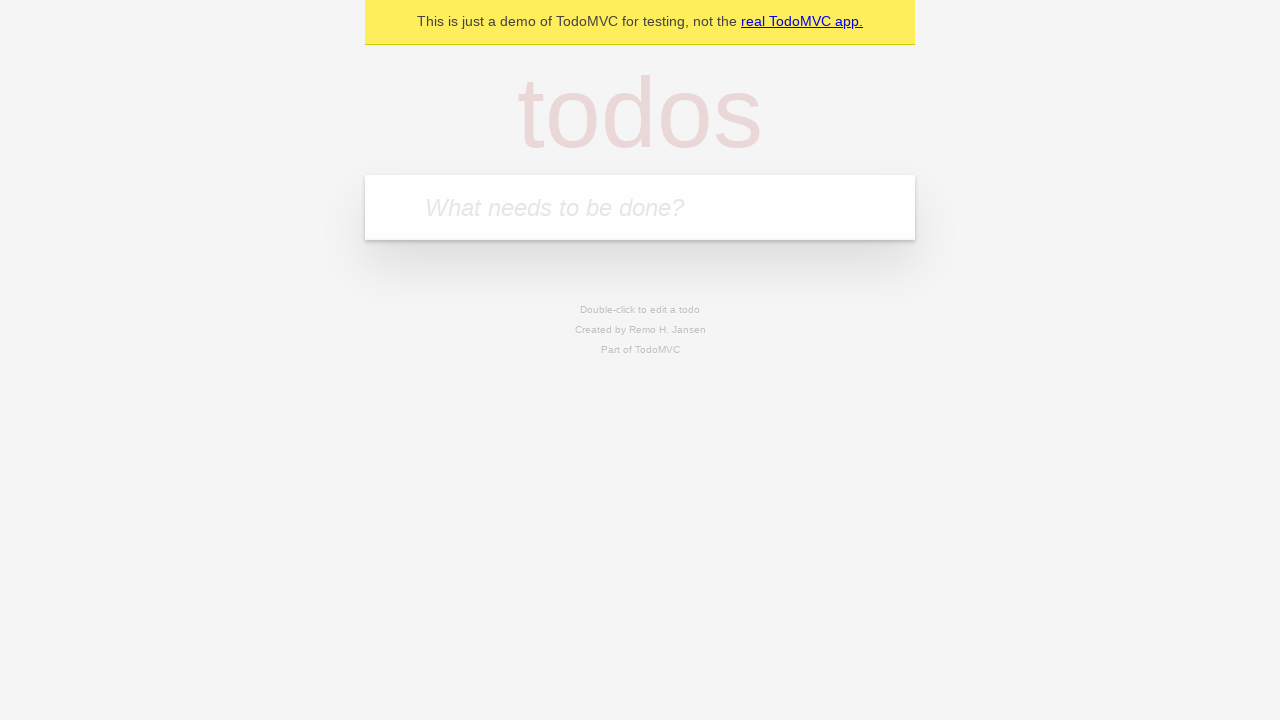

Located the 'What needs to be done?' input field
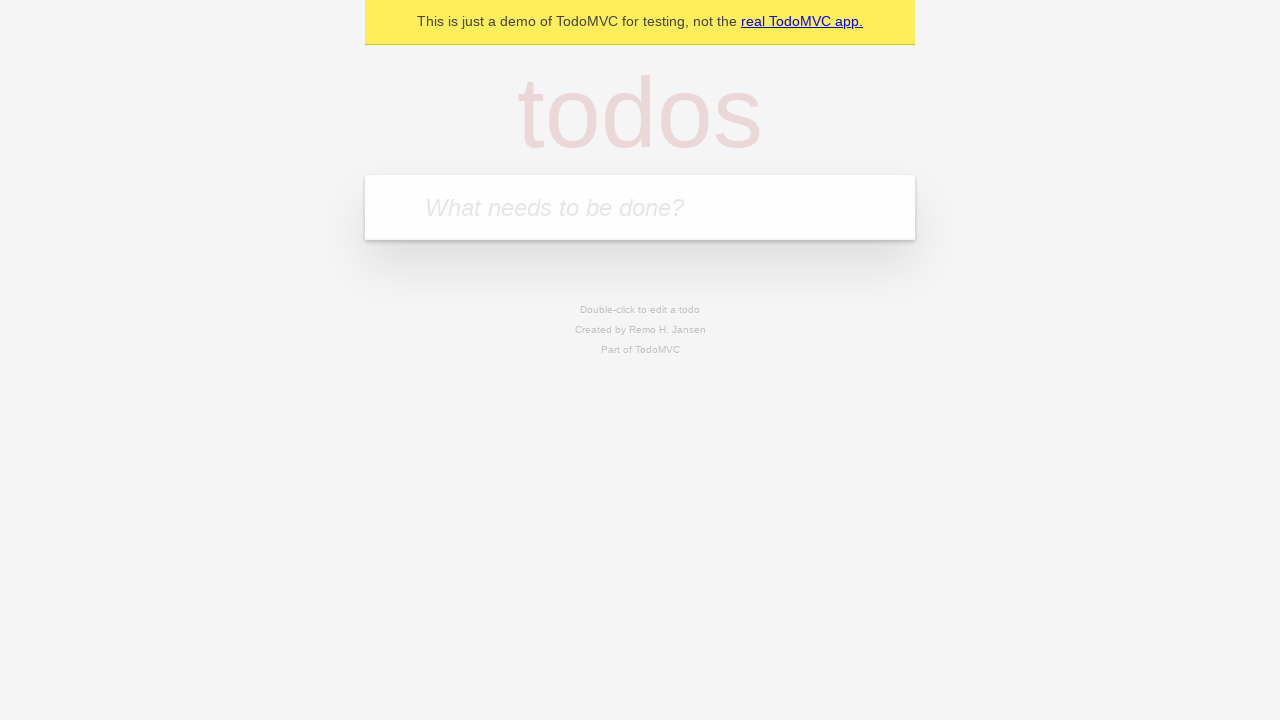

Filled input with first todo: 'buy some cheese' on internal:attr=[placeholder="What needs to be done?"i]
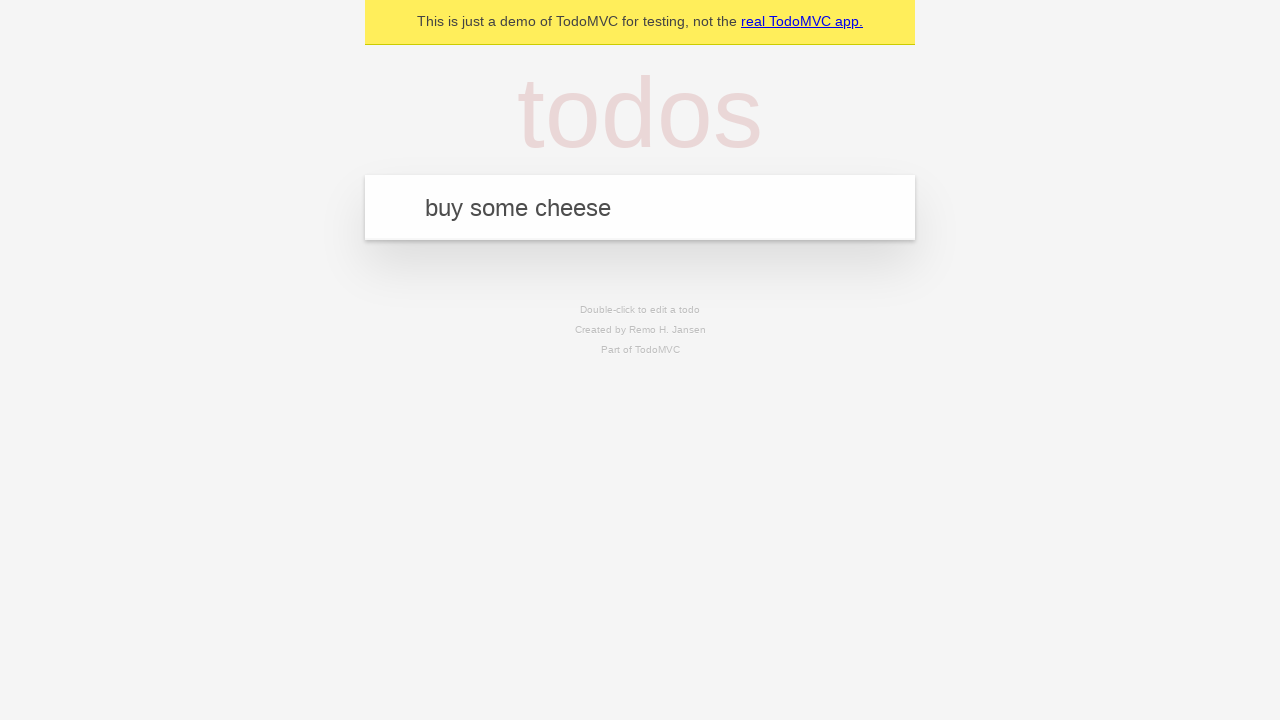

Pressed Enter to create first todo on internal:attr=[placeholder="What needs to be done?"i]
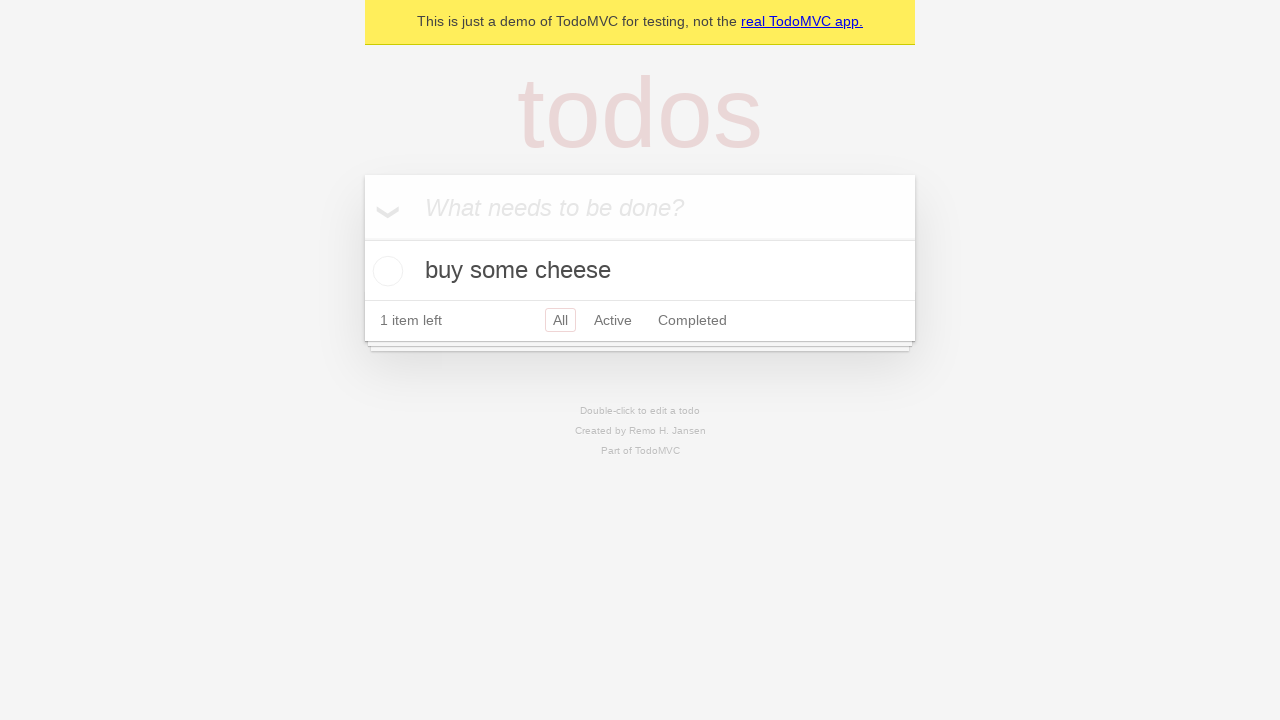

Filled input with second todo: 'feed the cat' on internal:attr=[placeholder="What needs to be done?"i]
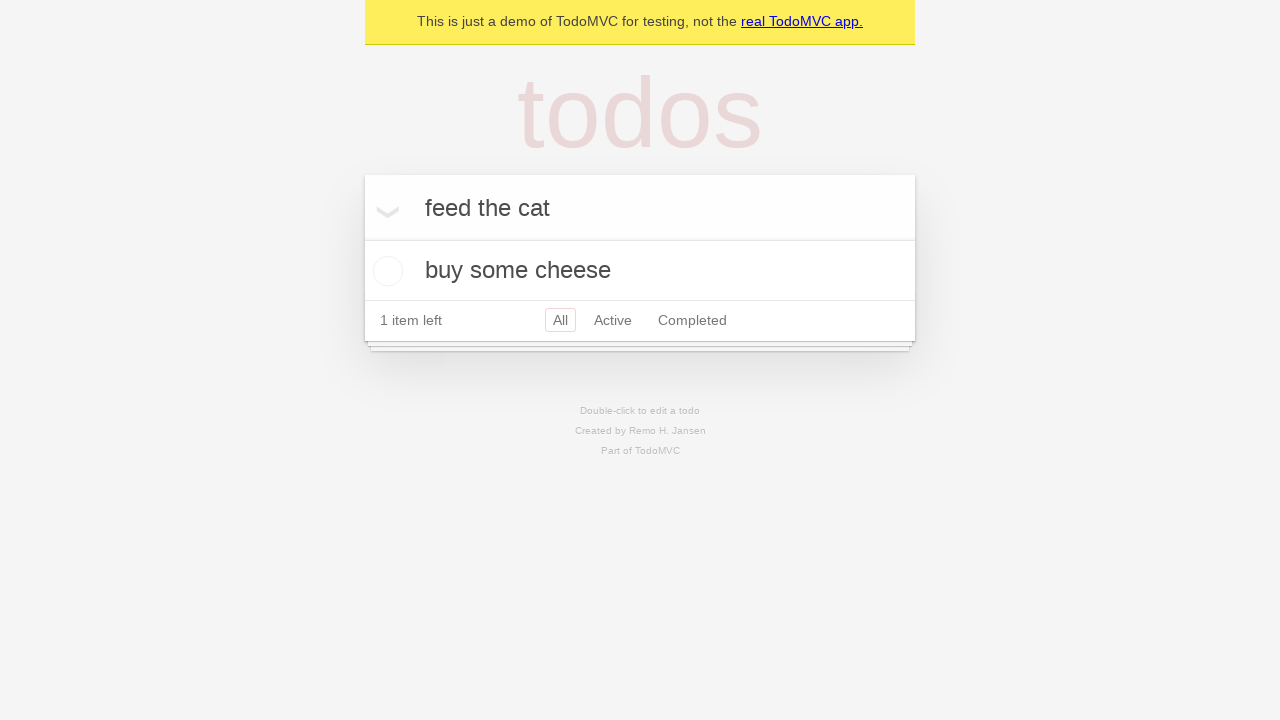

Pressed Enter to create second todo on internal:attr=[placeholder="What needs to be done?"i]
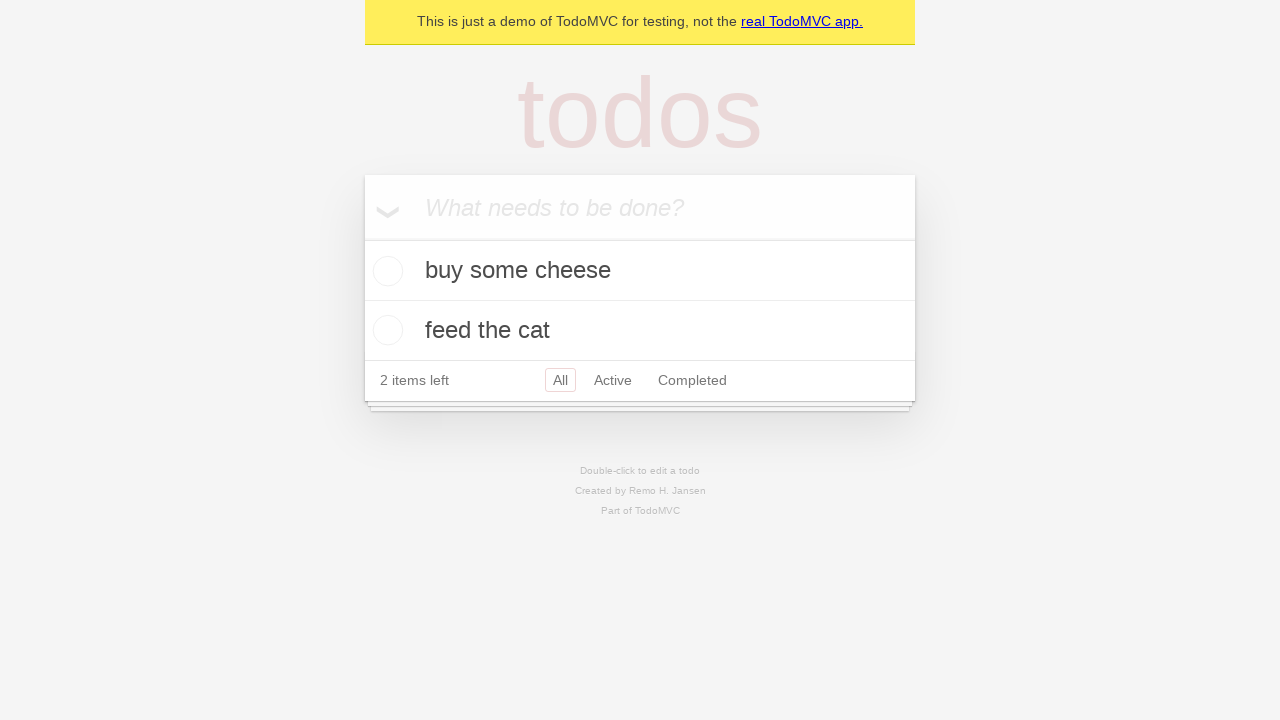

Checked the first todo item at (385, 271) on internal:testid=[data-testid="todo-item"s] >> nth=0 >> internal:role=checkbox
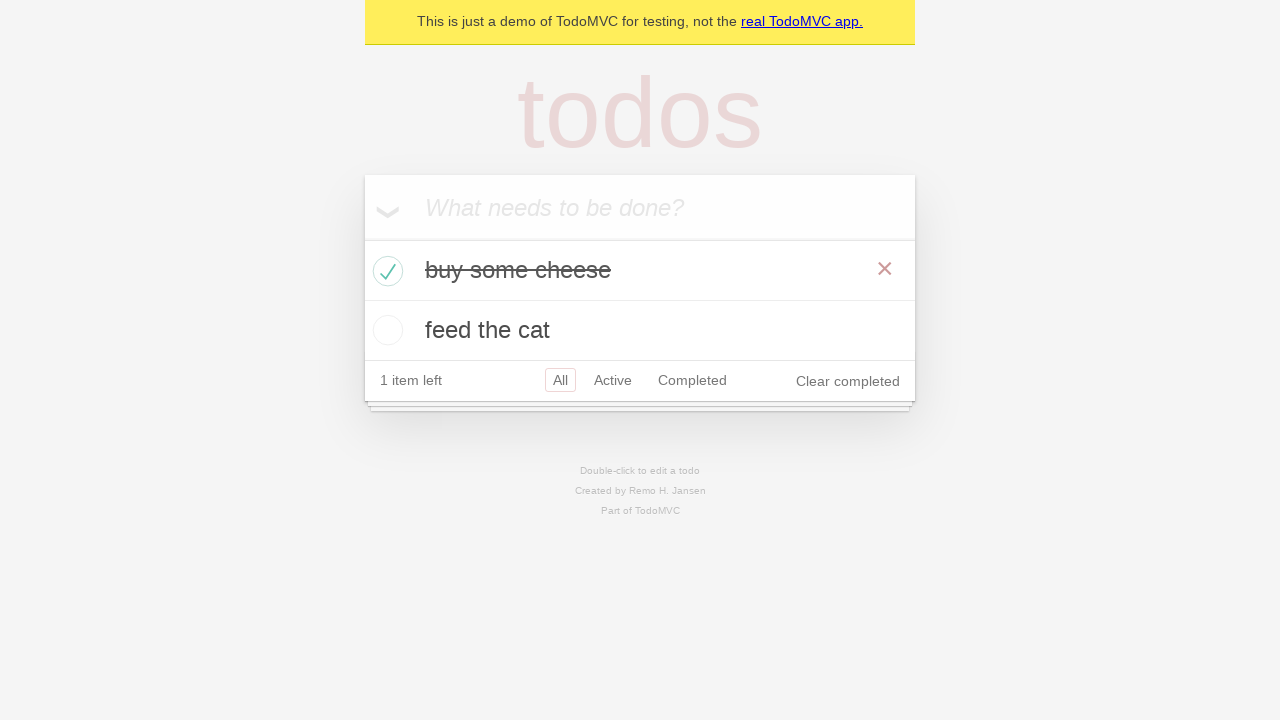

Reloaded the page to test data persistence
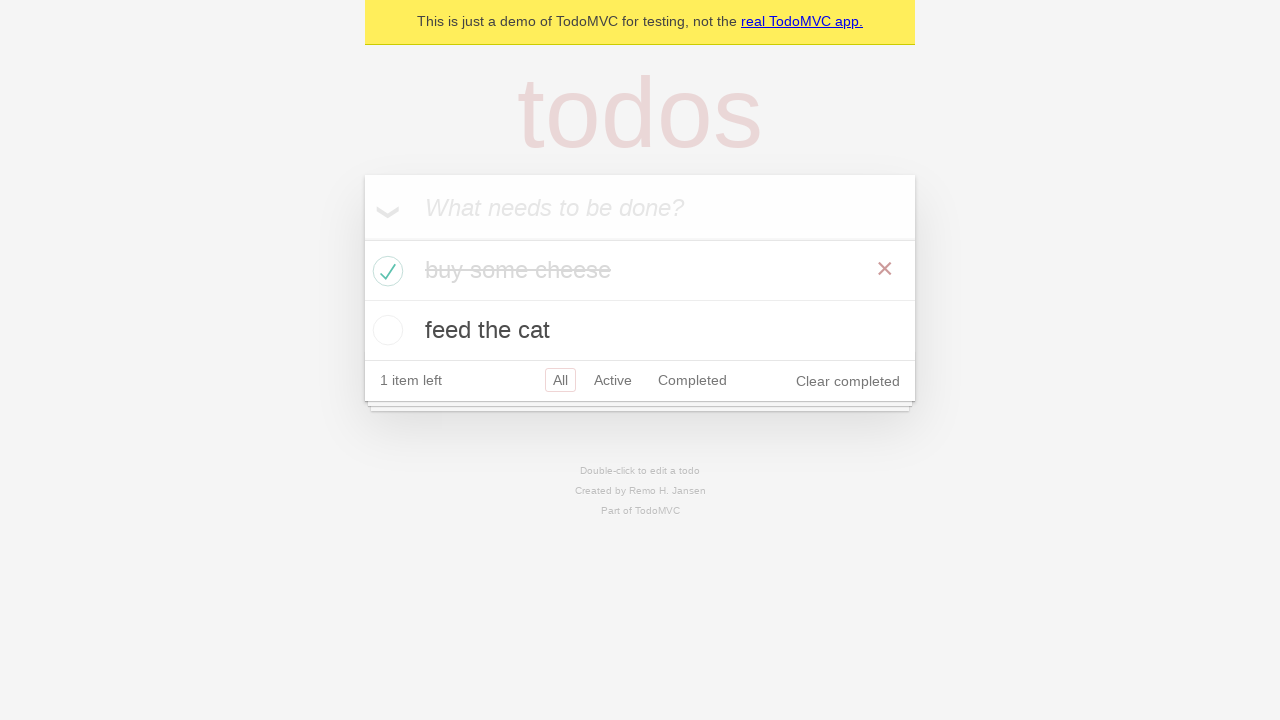

Waited for todo items to reappear after page reload
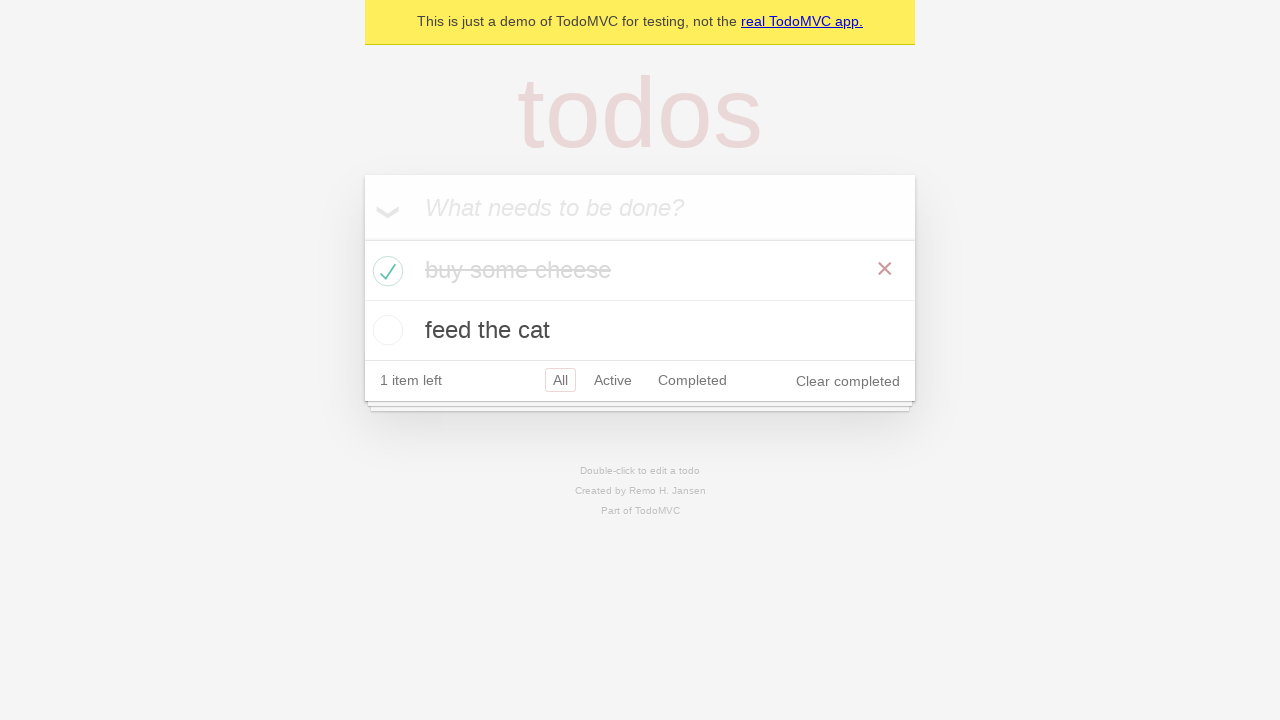

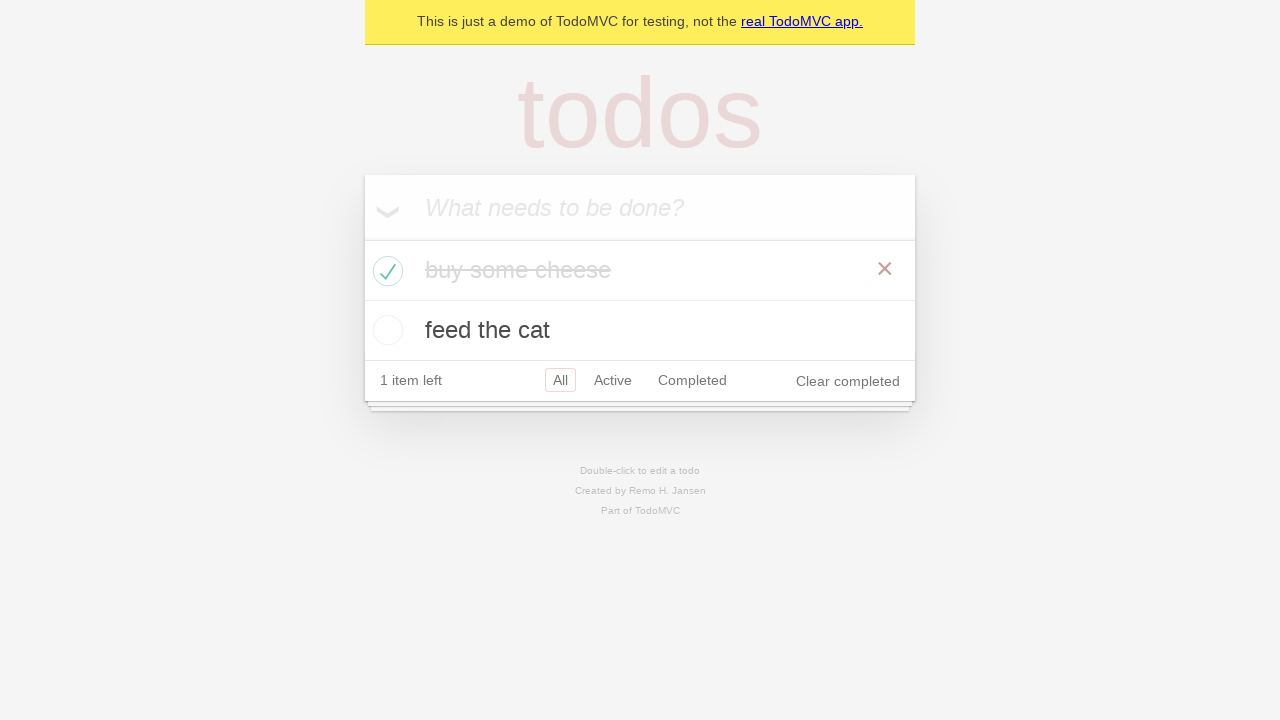